Tests browser window management methods including maximize, minimize, fullscreen, and setting custom window position and size on the TechProEducation website.

Starting URL: https://techproeducation.com

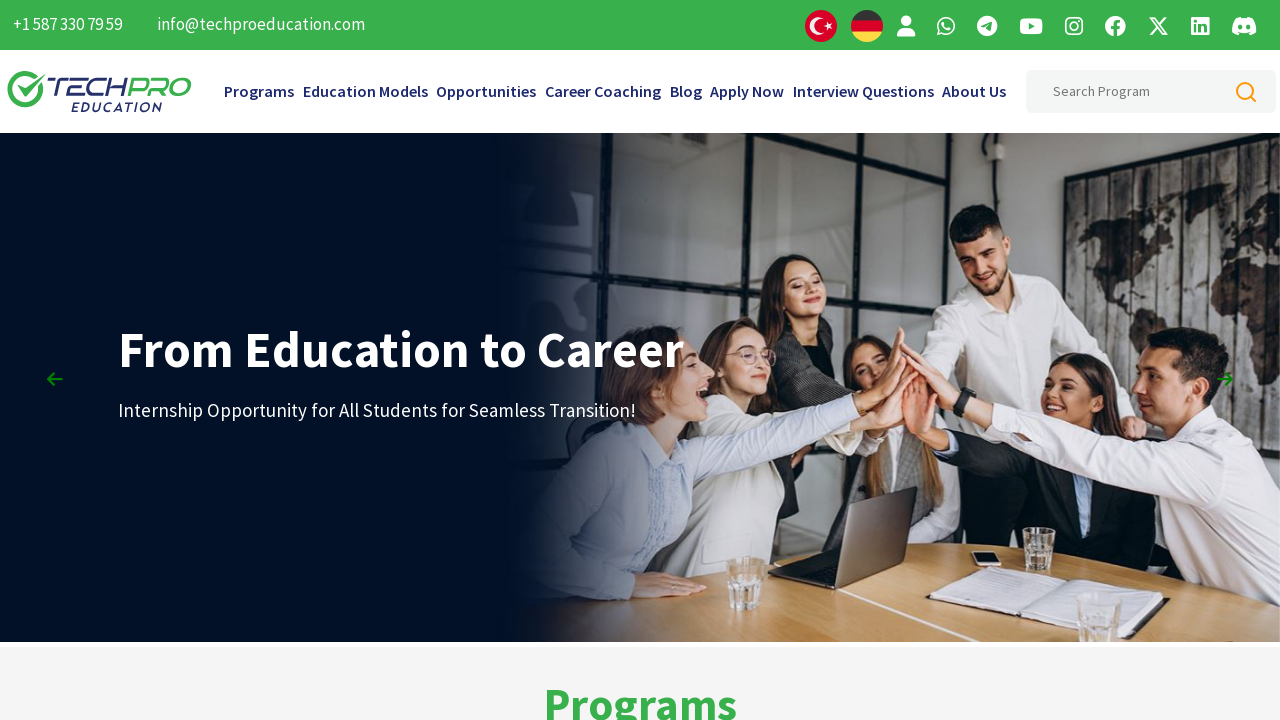

Set viewport to maximize window size (1920x1080)
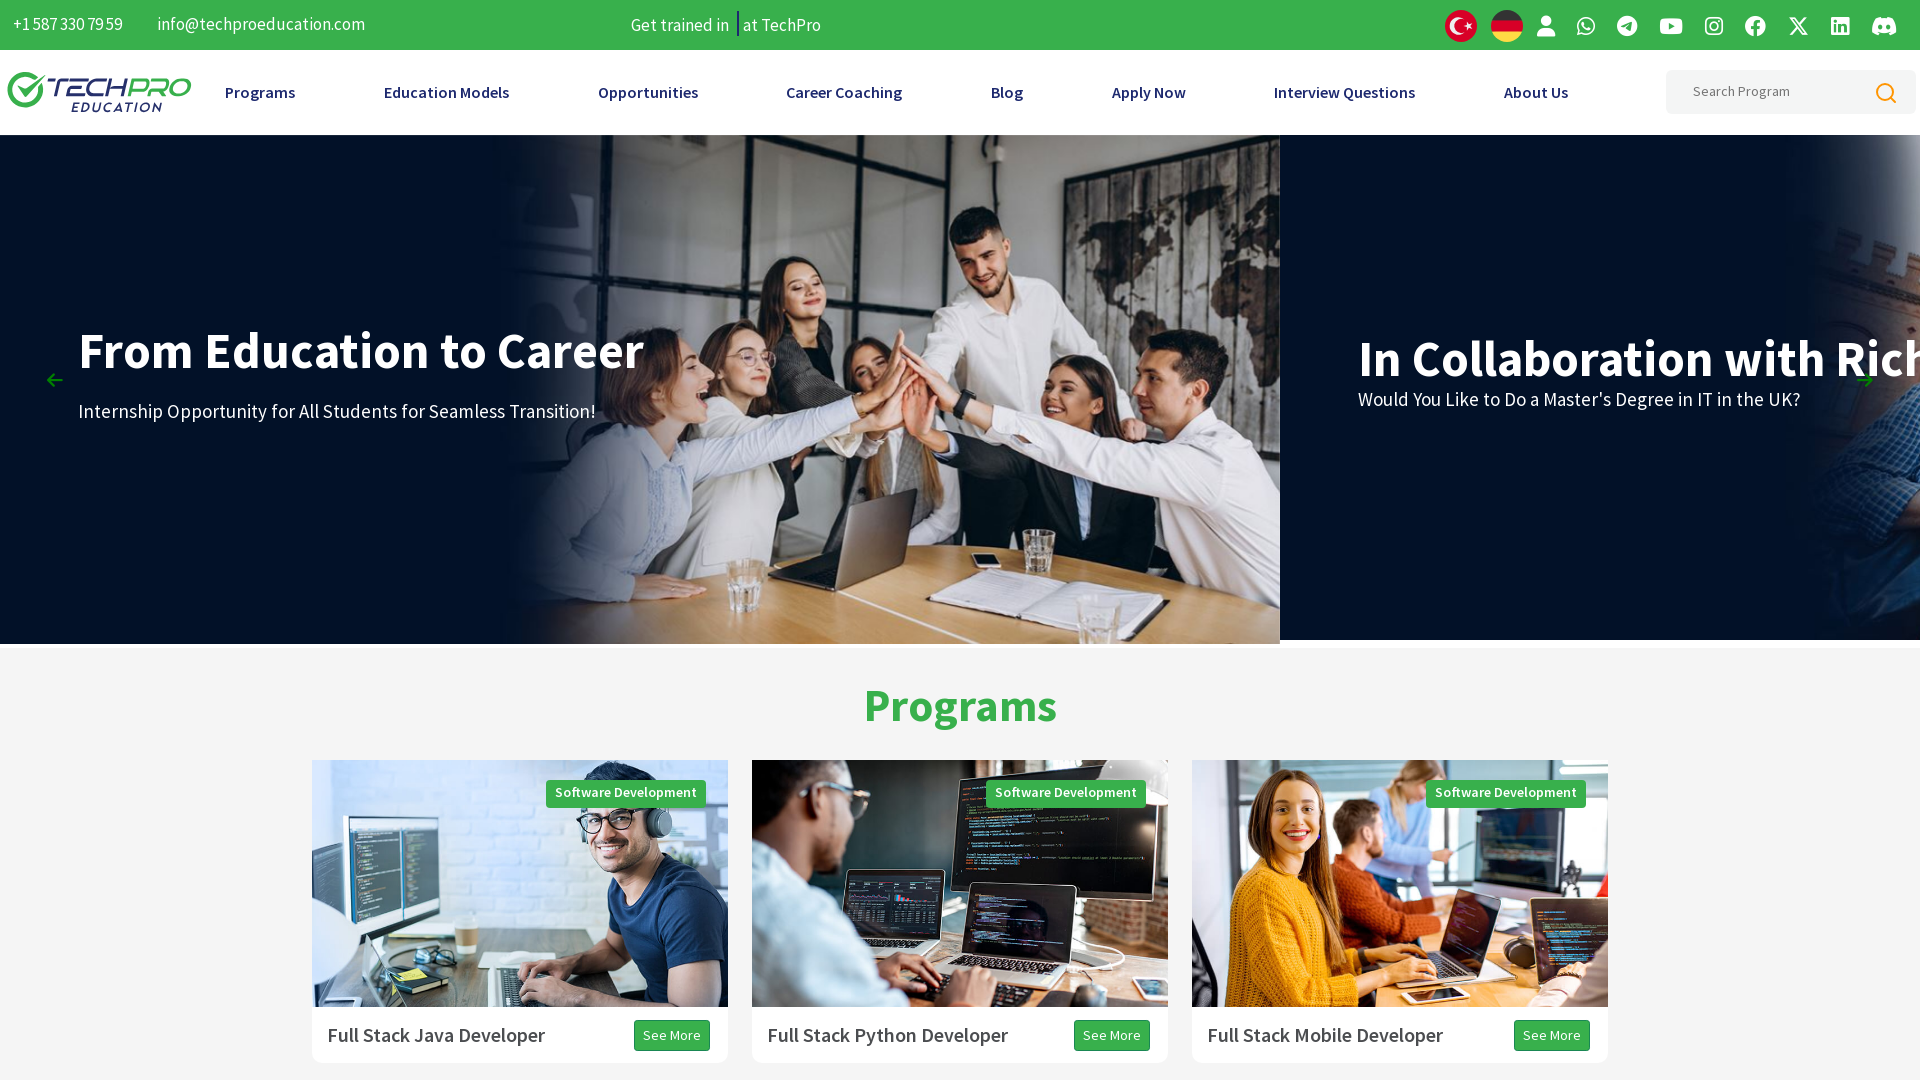

Waited 3 seconds to observe the maximized window
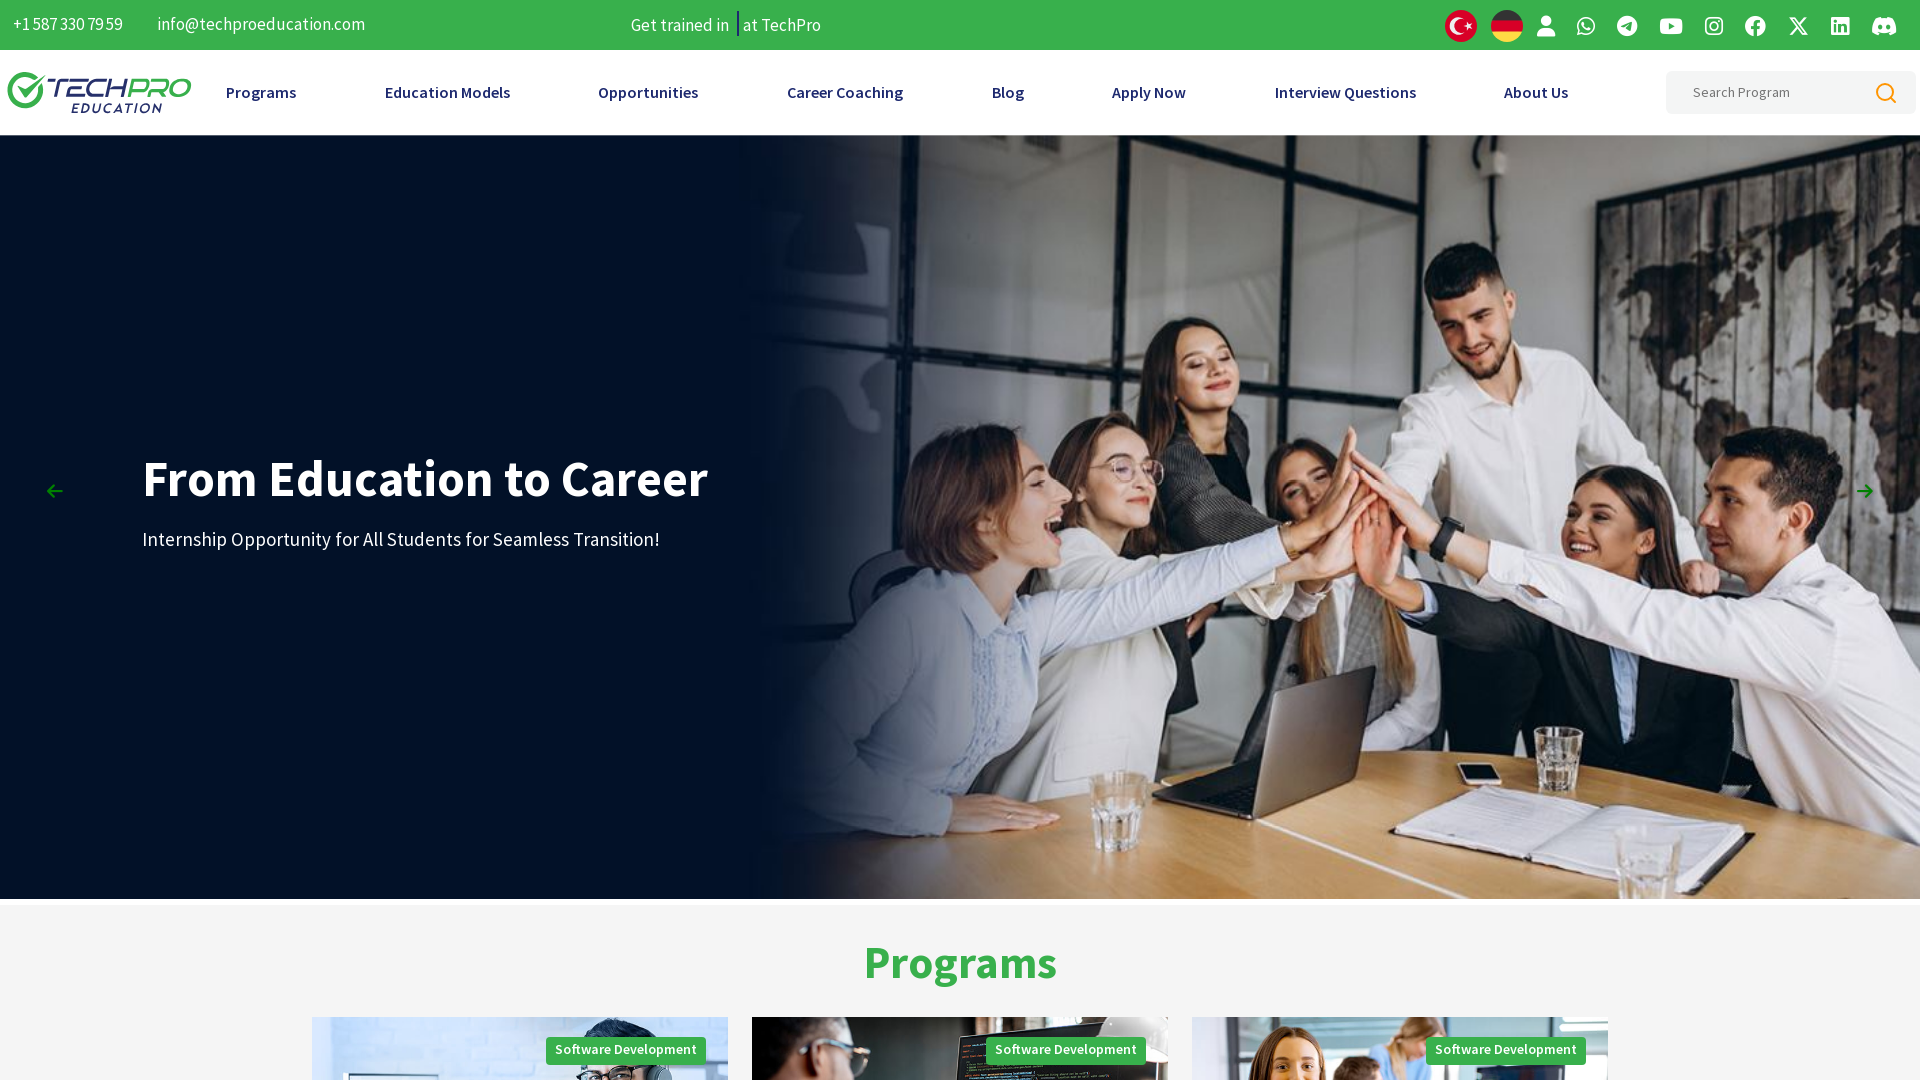

Set viewport to smaller window size (600x600) to simulate minimize
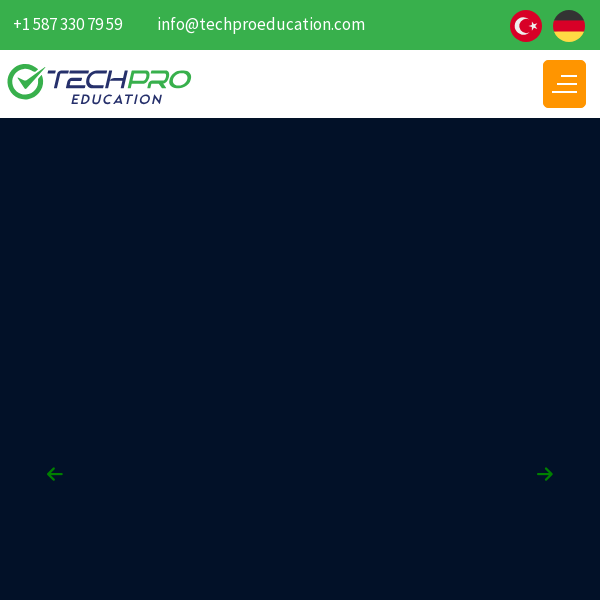

Waited 3 seconds to observe the smaller window
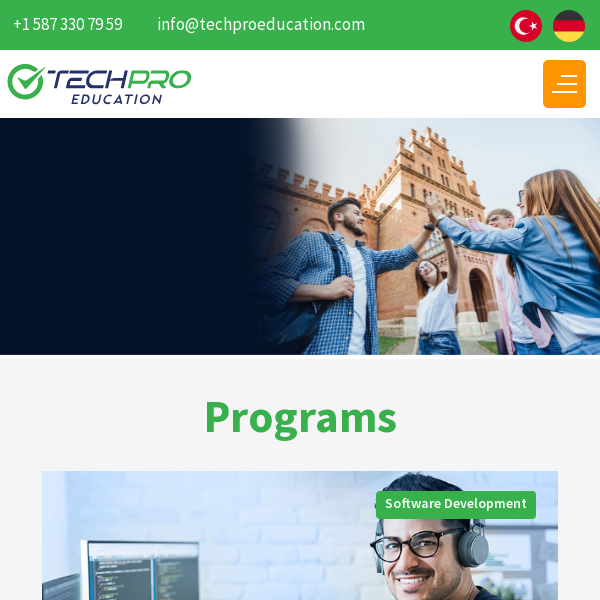

Set viewport to custom size (1200x800)
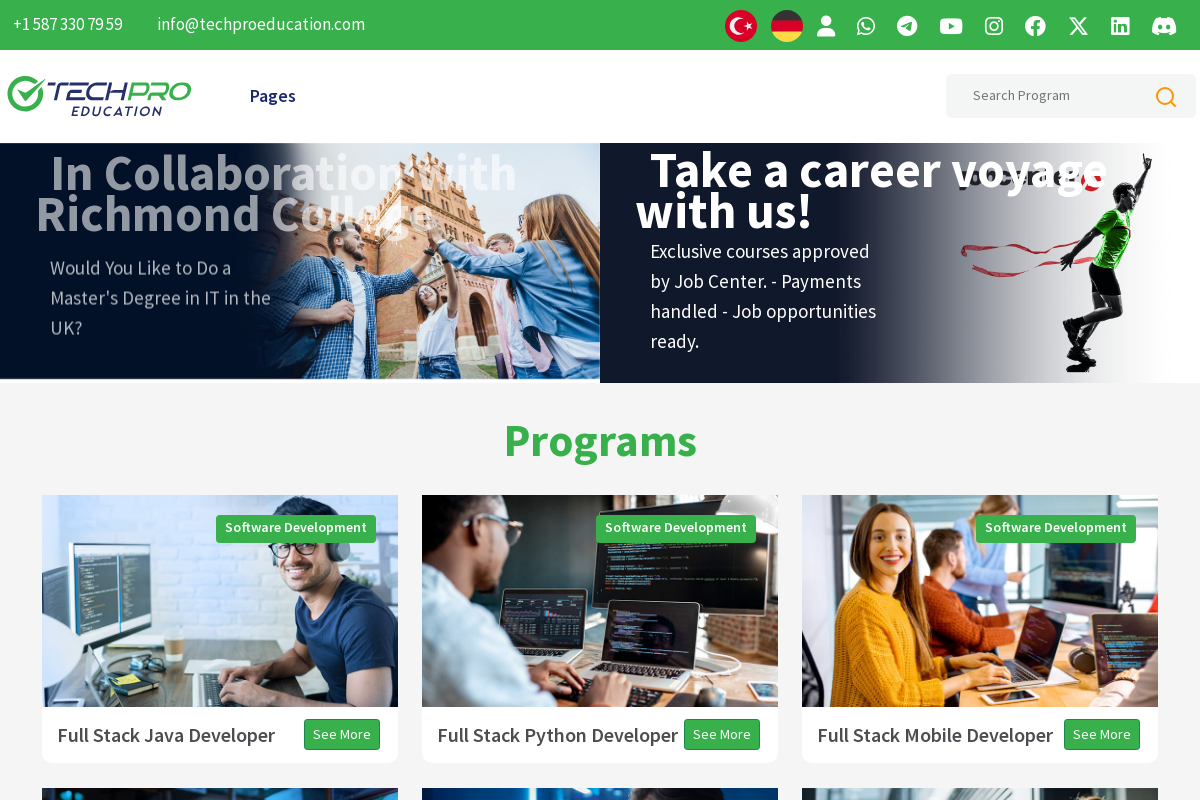

Waited 3 seconds to observe the final custom-sized window
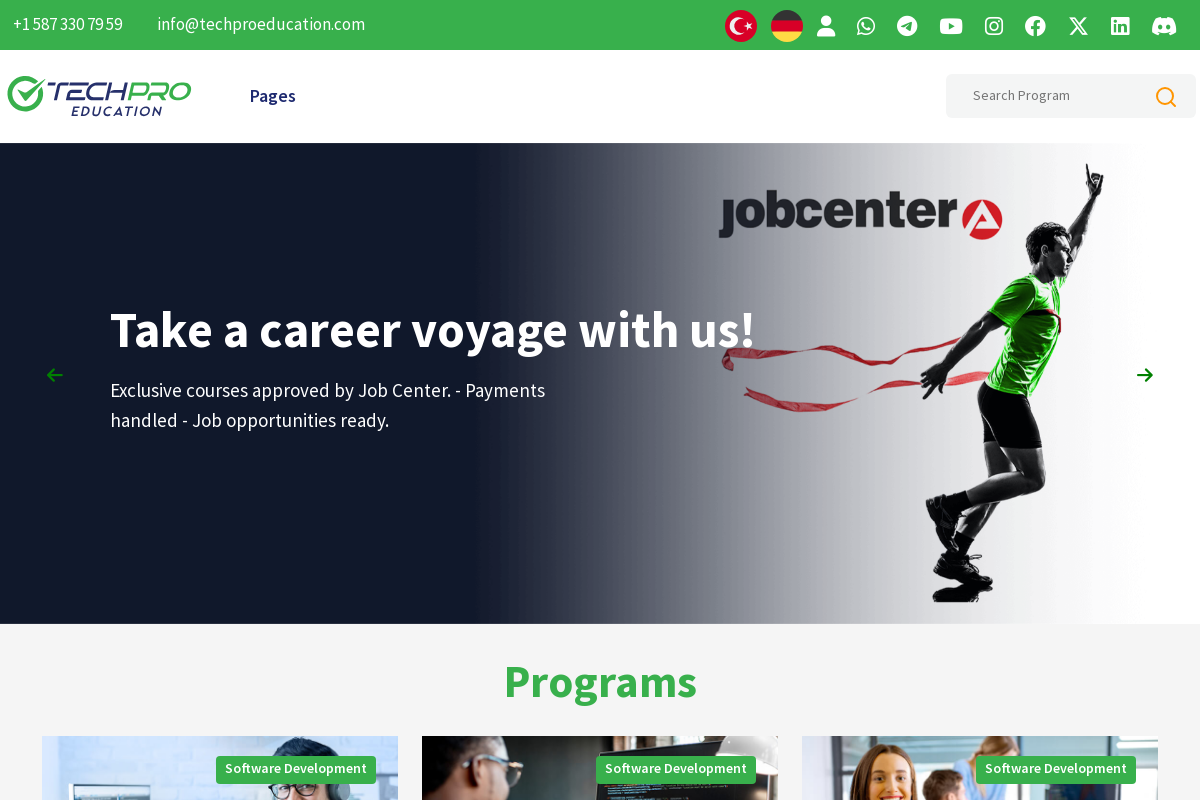

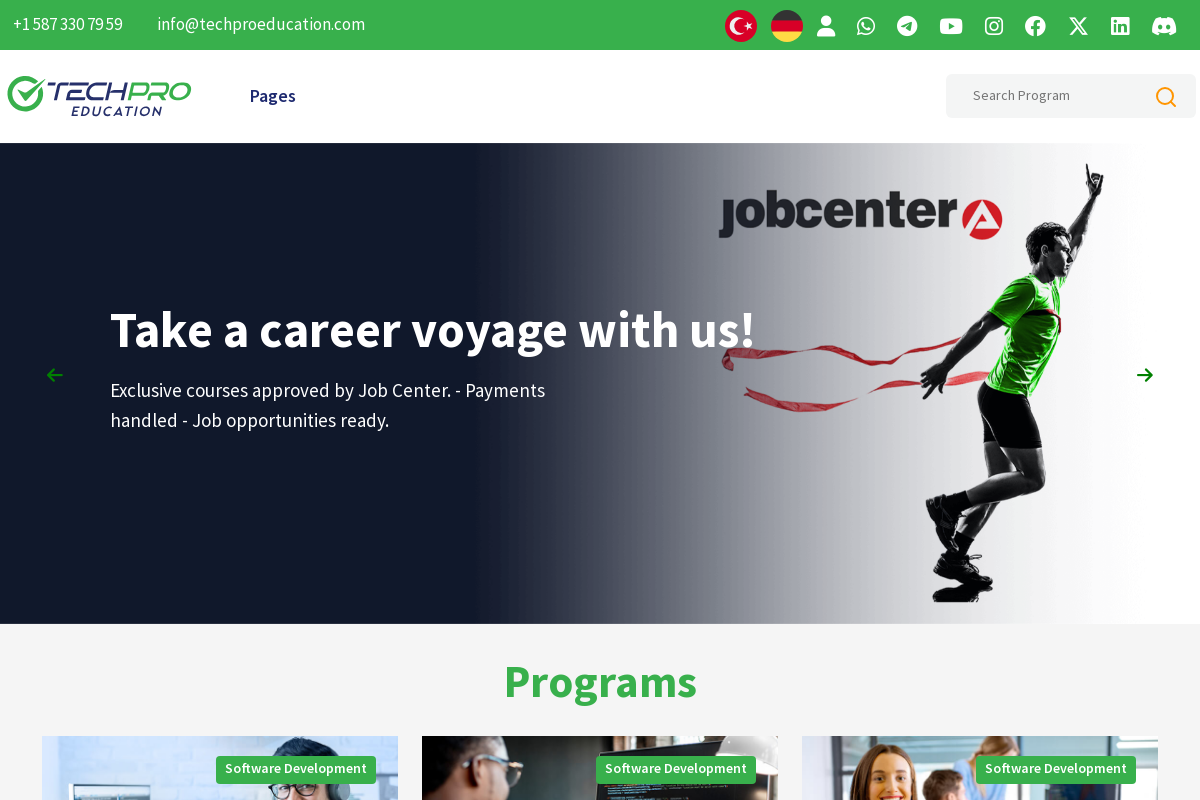